Tests clicking a download link within an iframe on the W3Schools HTML5 download attribute example page

Starting URL: https://www.w3schools.com/tags/tryit.asp?filename=tryhtml5_a_download

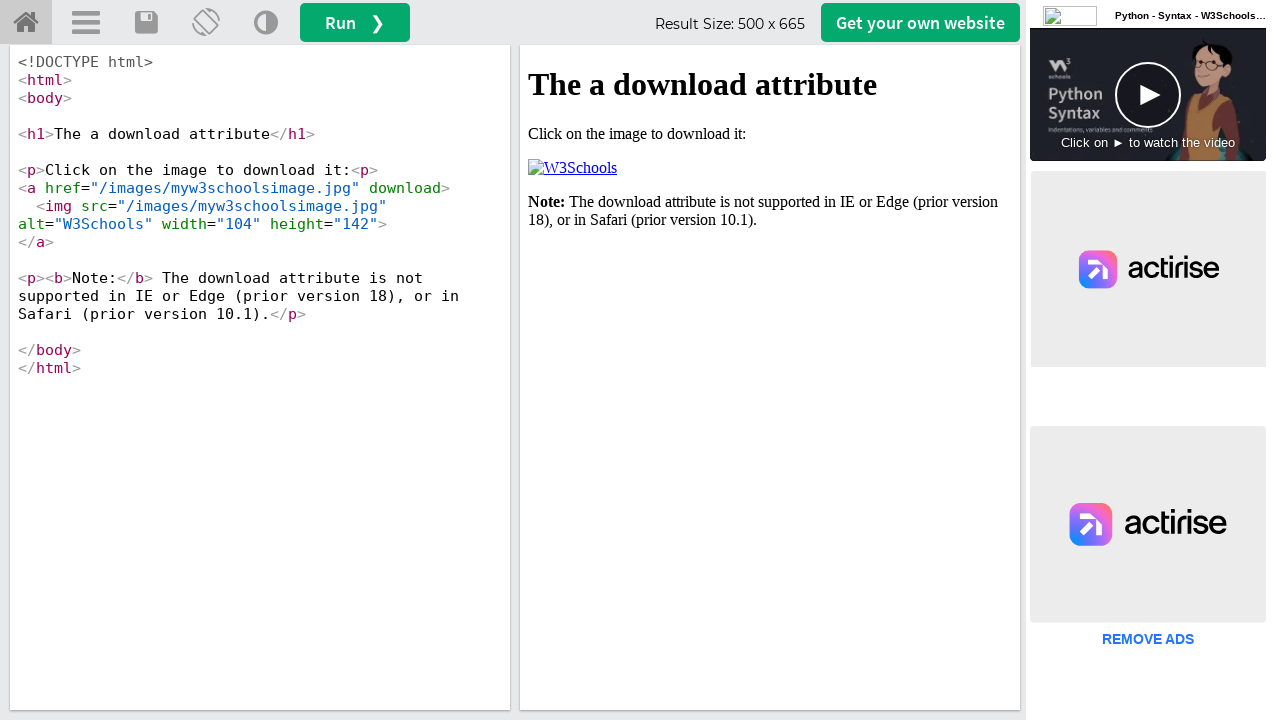

Waited for iframe with id 'iframeResult' to load
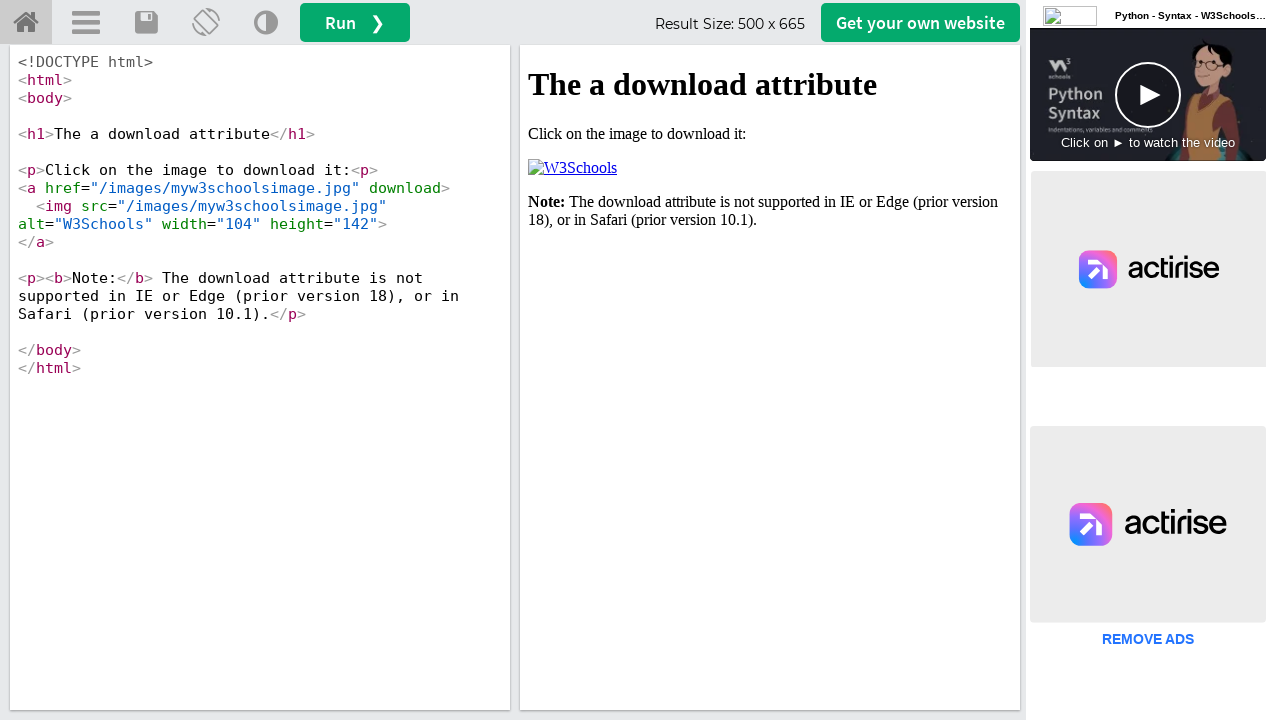

Located the iframe containing the HTML5 download attribute example
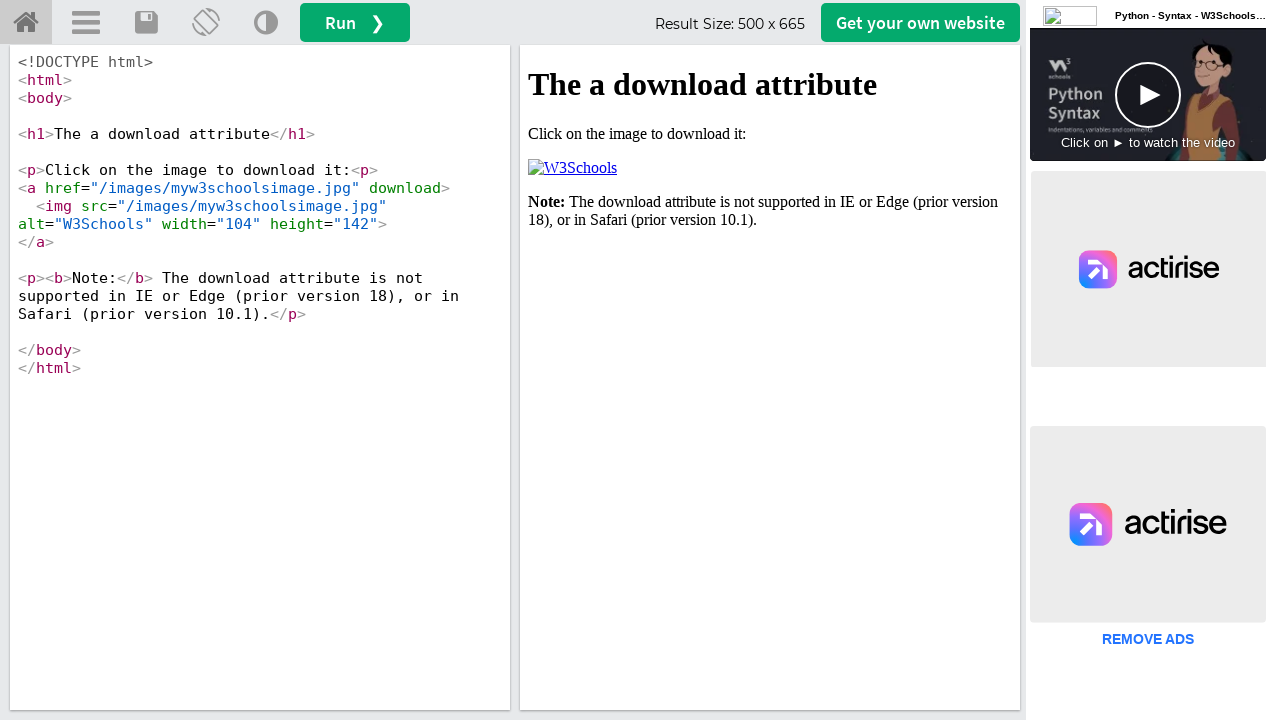

Clicked the download link for myw3schoolsimage.jpg within the iframe at (572, 168) on #iframeResult >> internal:control=enter-frame >> a[href='/images/myw3schoolsimag
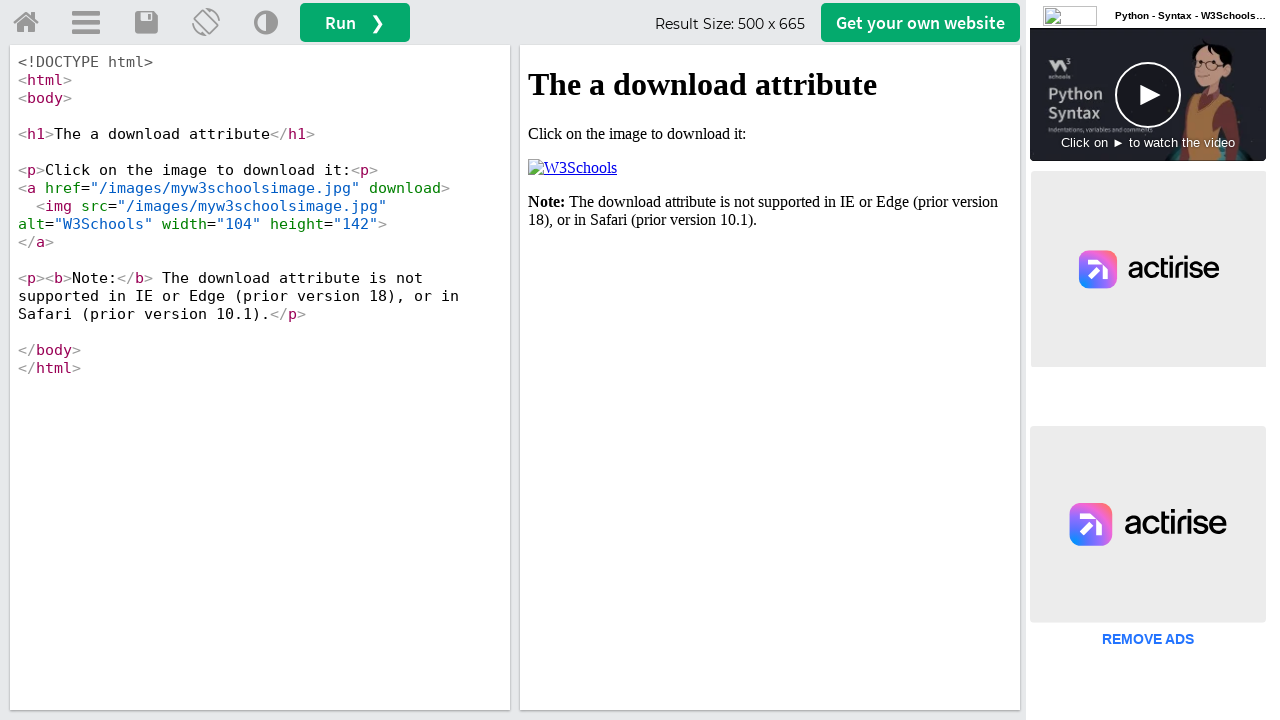

Waited 2 seconds for download to initiate
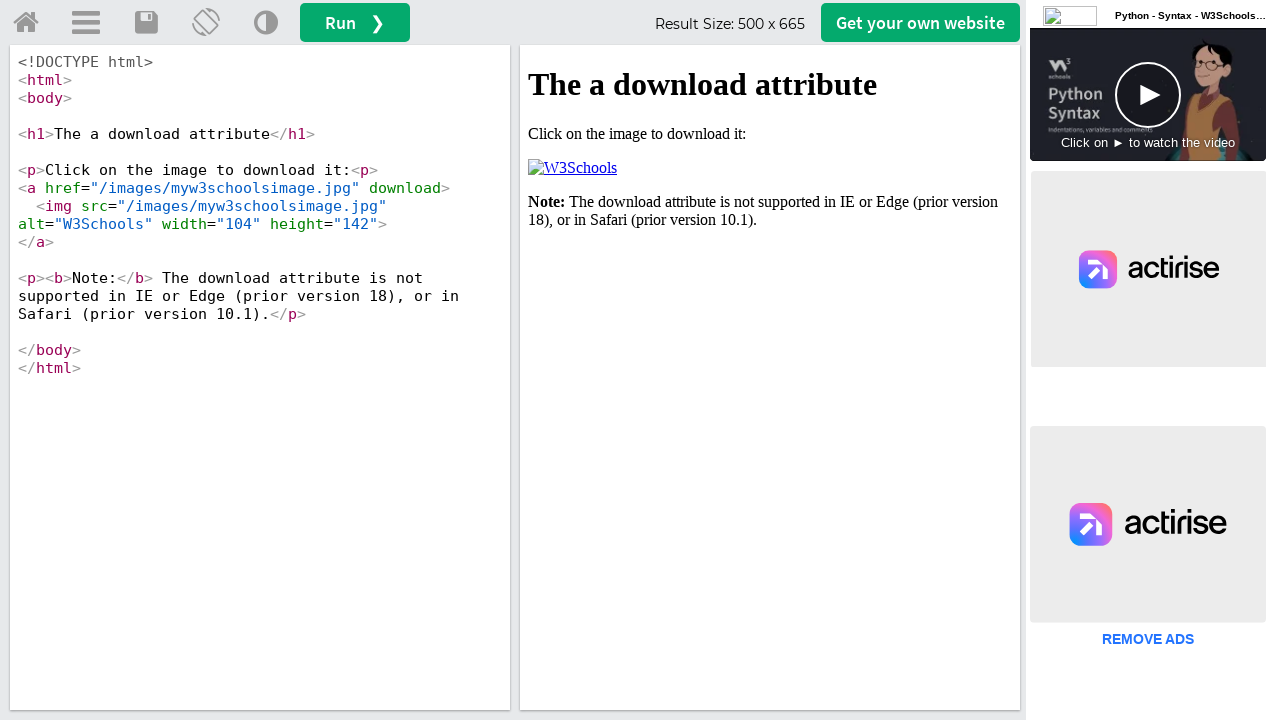

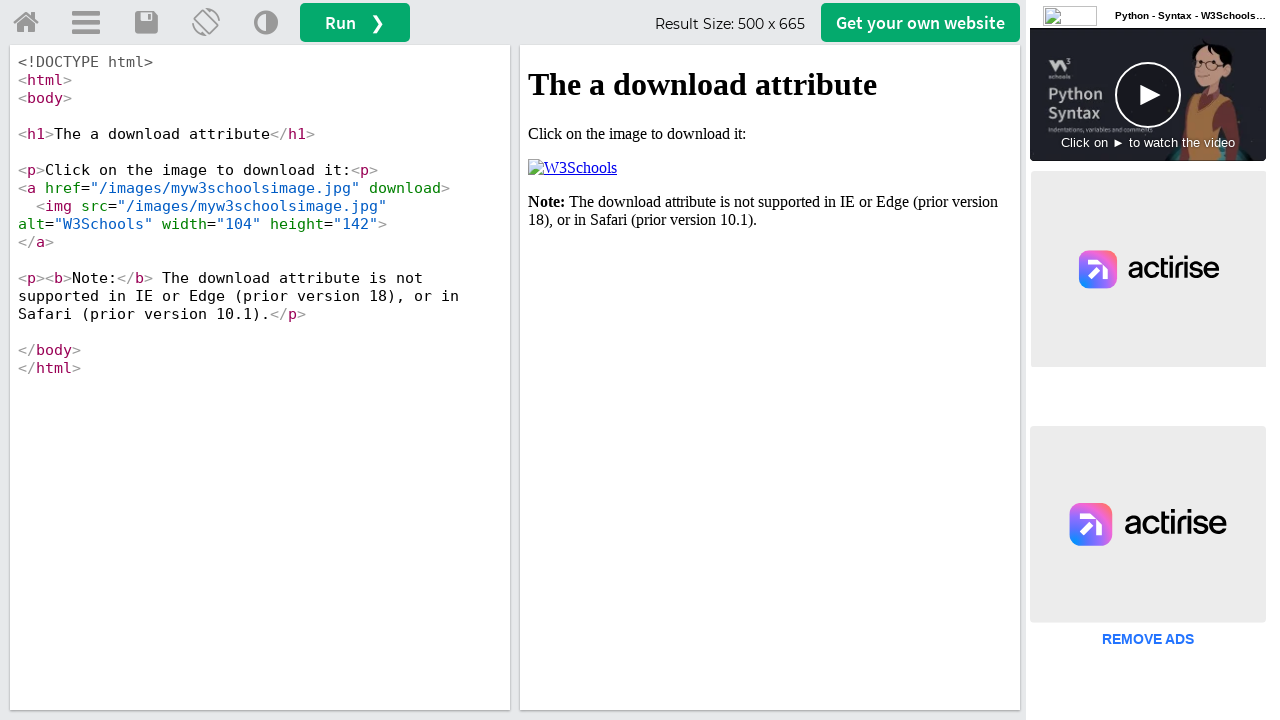